Clicks the JS Confirm button, dismisses the confirmation dialog, and validates the result shows Cancel was clicked

Starting URL: http://the-internet.herokuapp.com/javascript_alerts

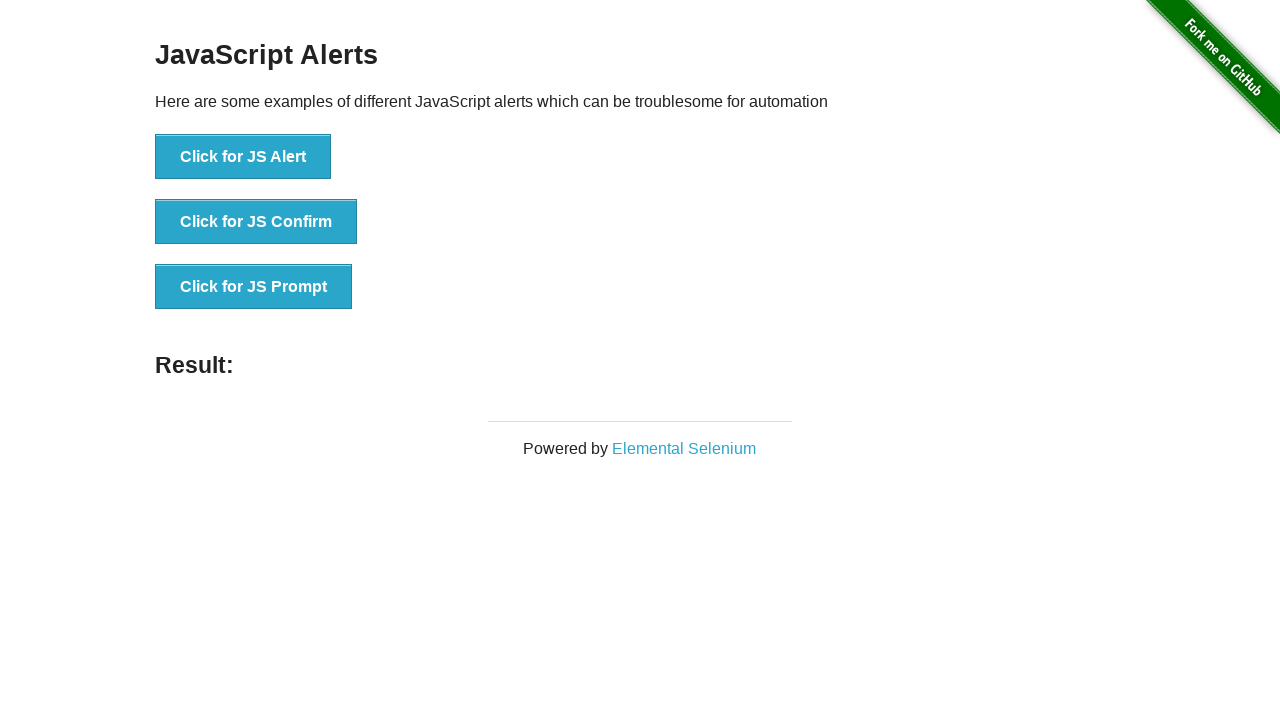

Set up dialog handler to dismiss confirmation dialogs
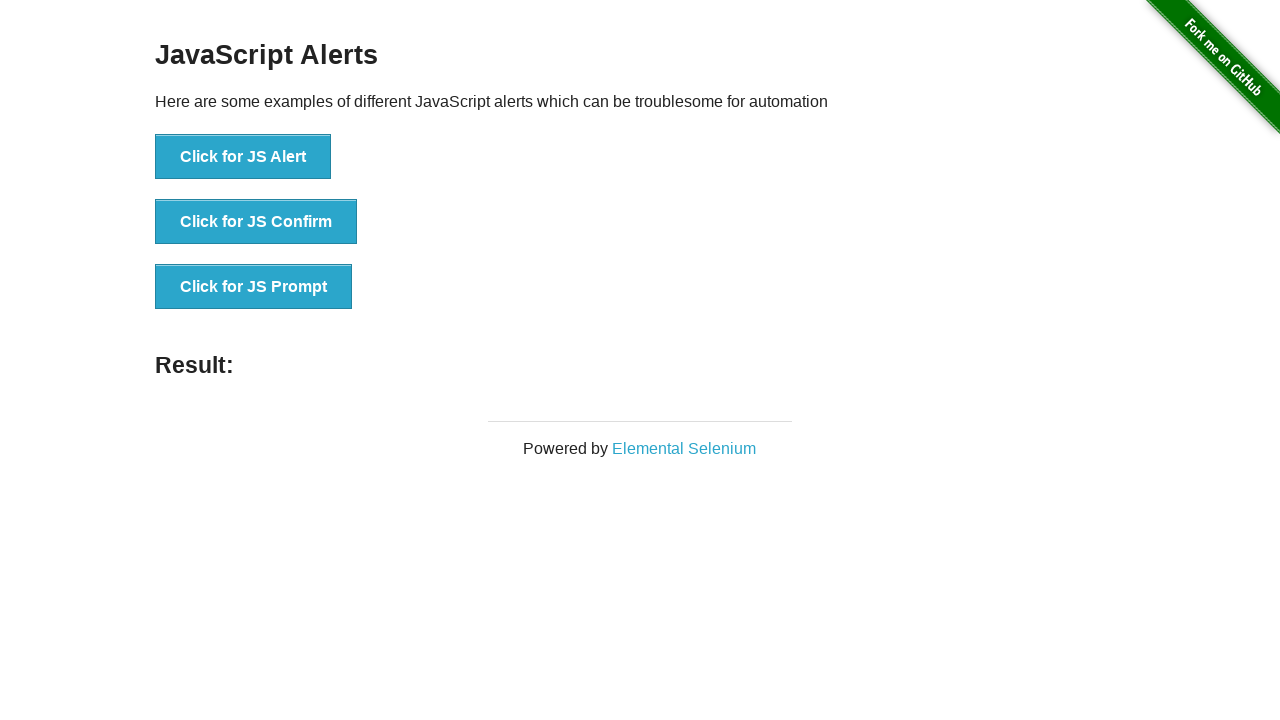

Clicked the JS Confirm button at (256, 222) on button[onclick='jsConfirm()']
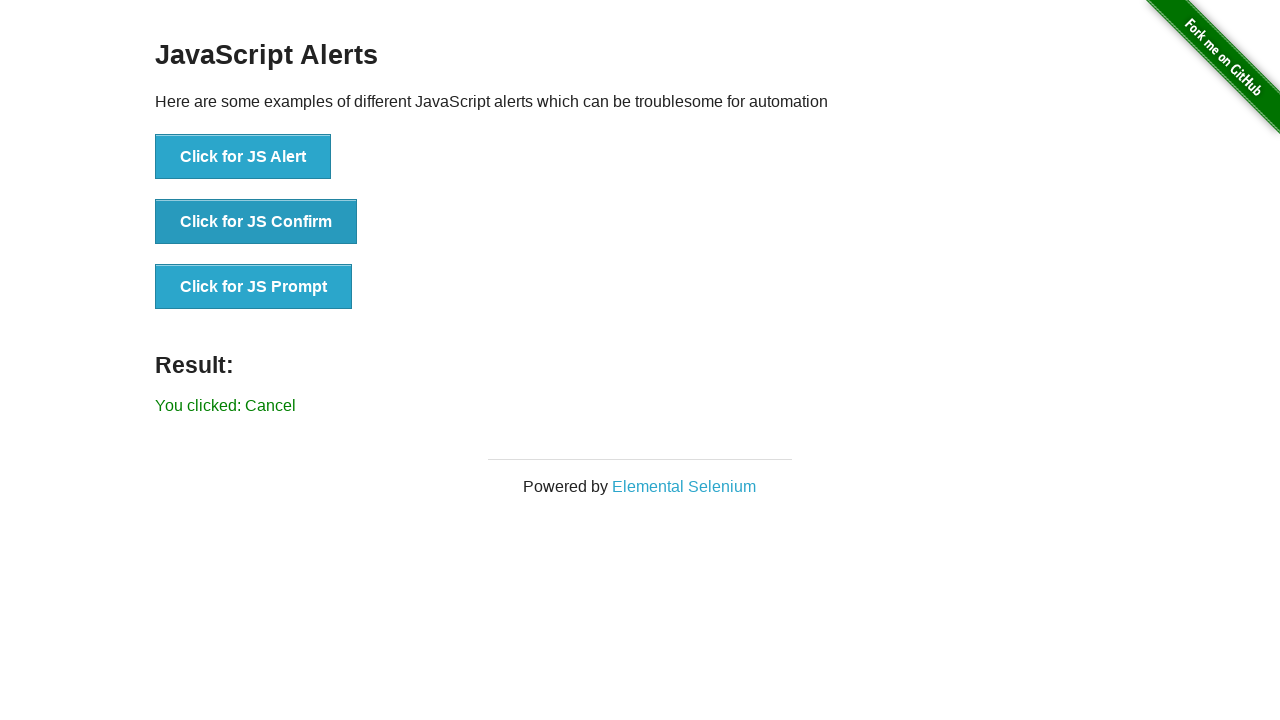

Result element loaded after dismissing confirmation dialog
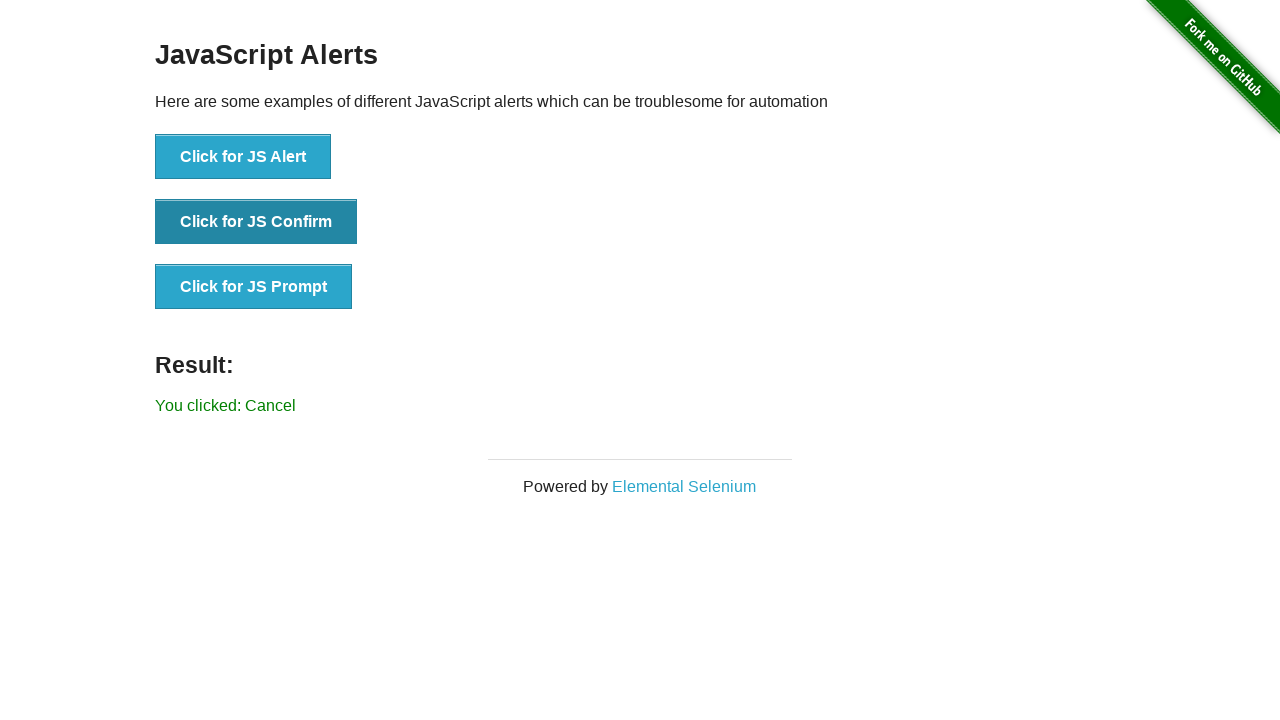

Retrieved result text: 'You clicked: Cancel'
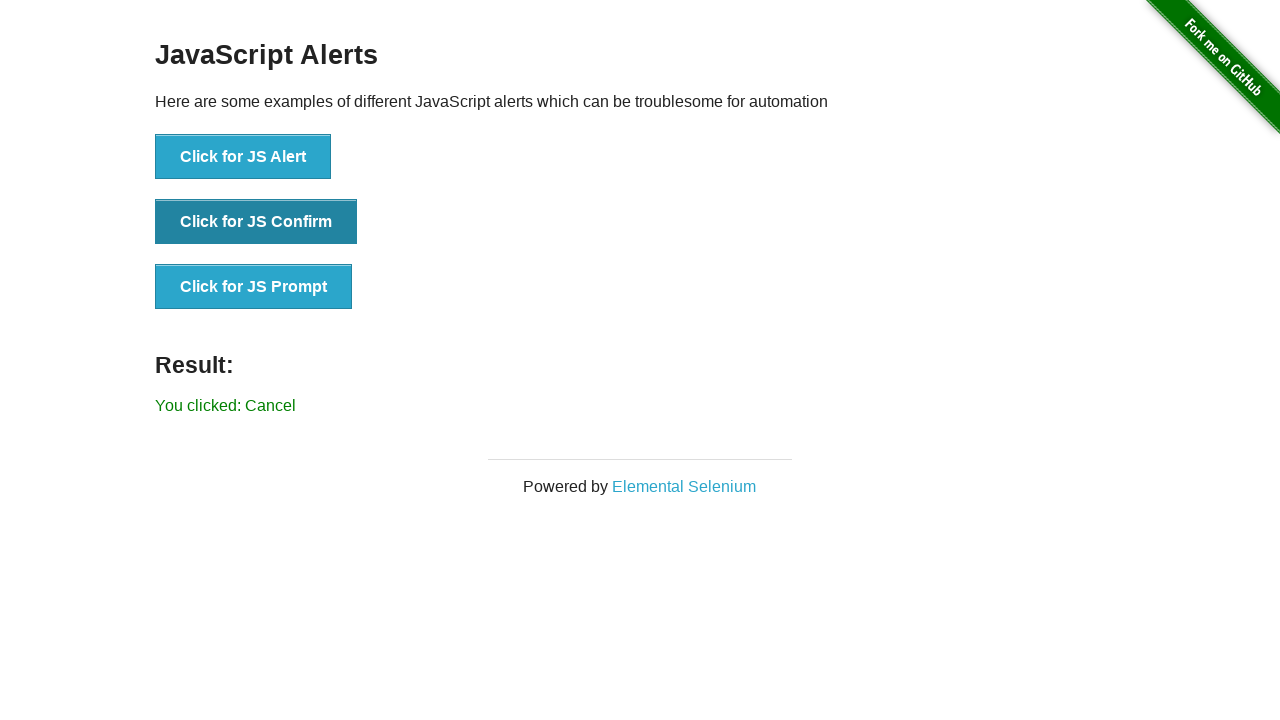

Verified that result text is 'You clicked: Cancel'
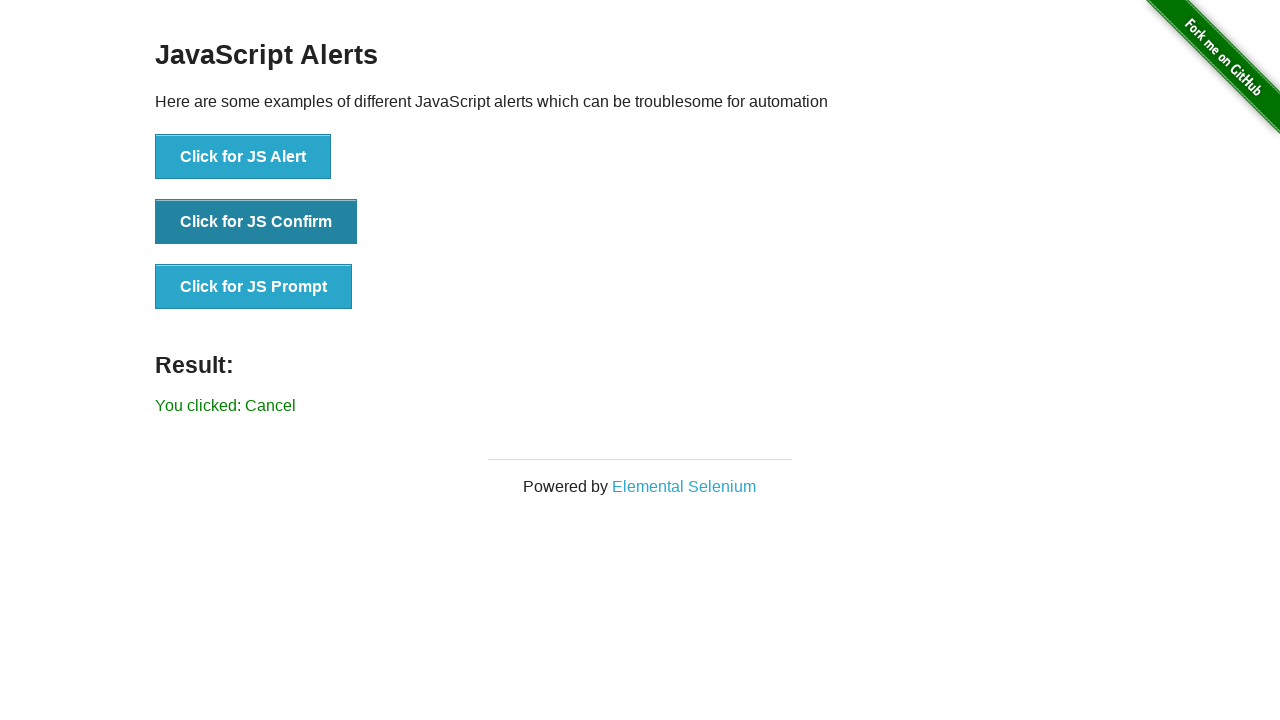

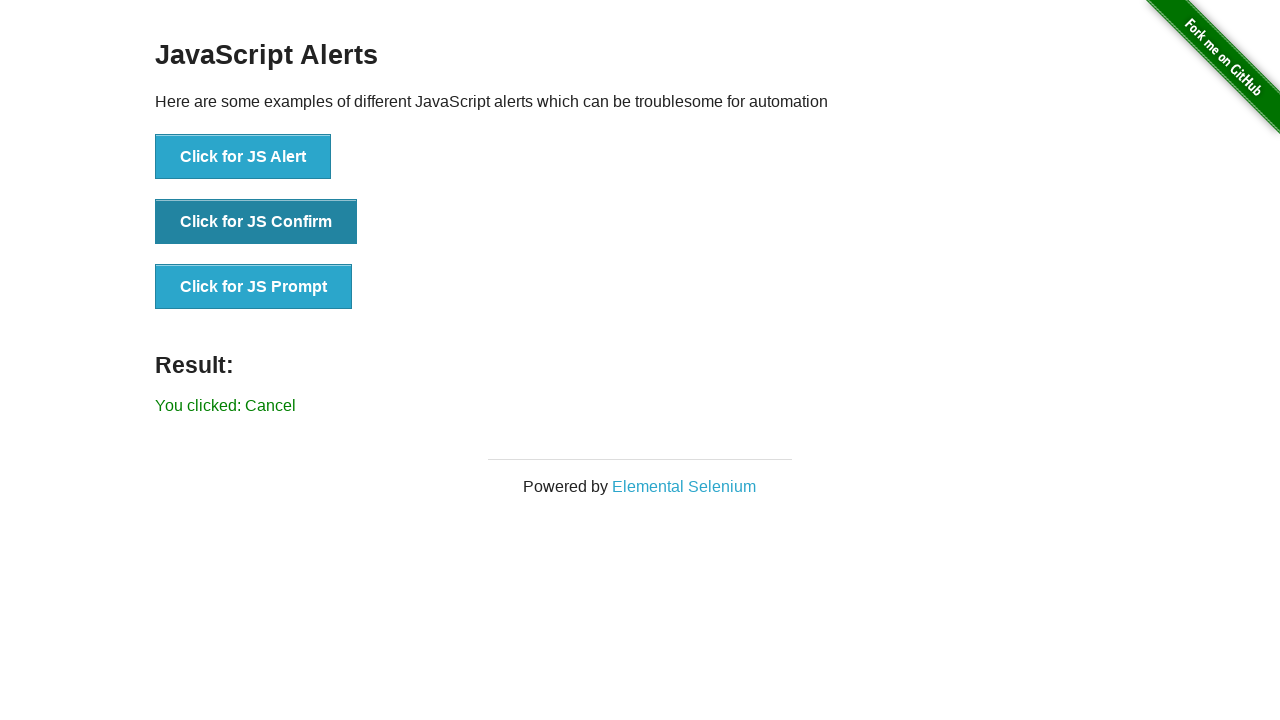